Tests resize functionality by resizing a window element to the right, bottom, and diagonally

Starting URL: http://seleniumui.moderntester.pl/resizable.php

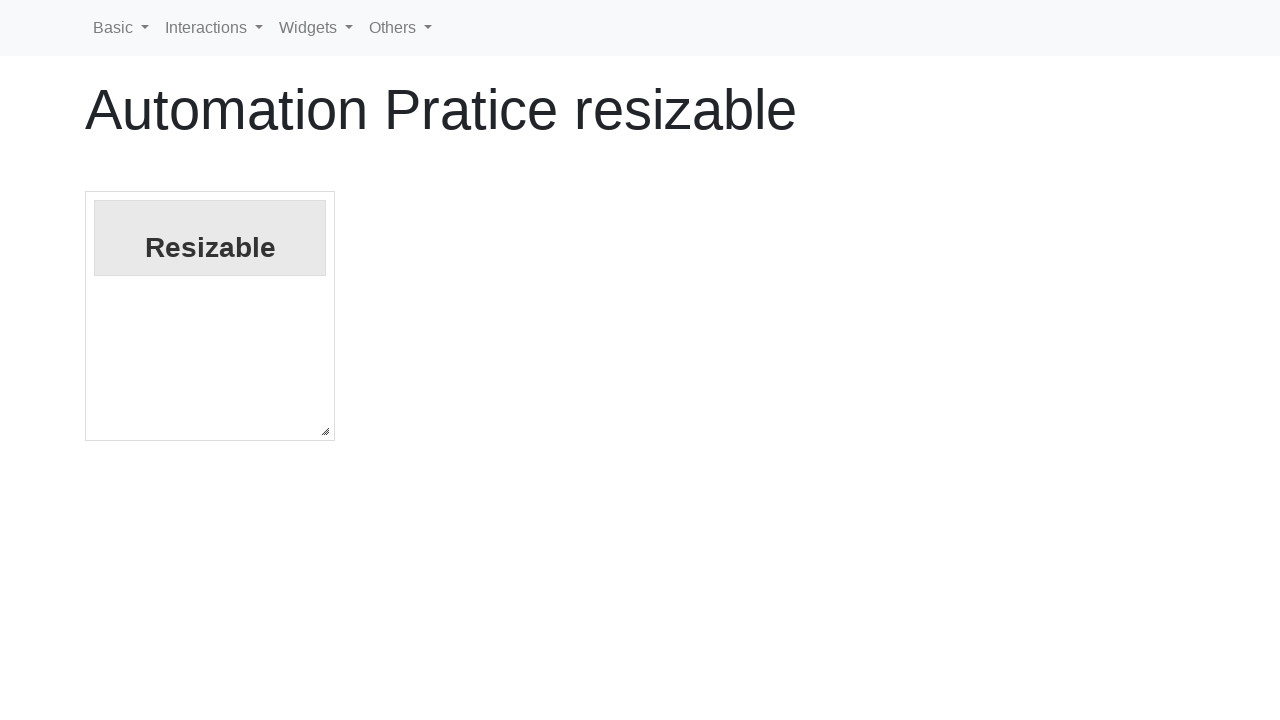

Located the resizable element
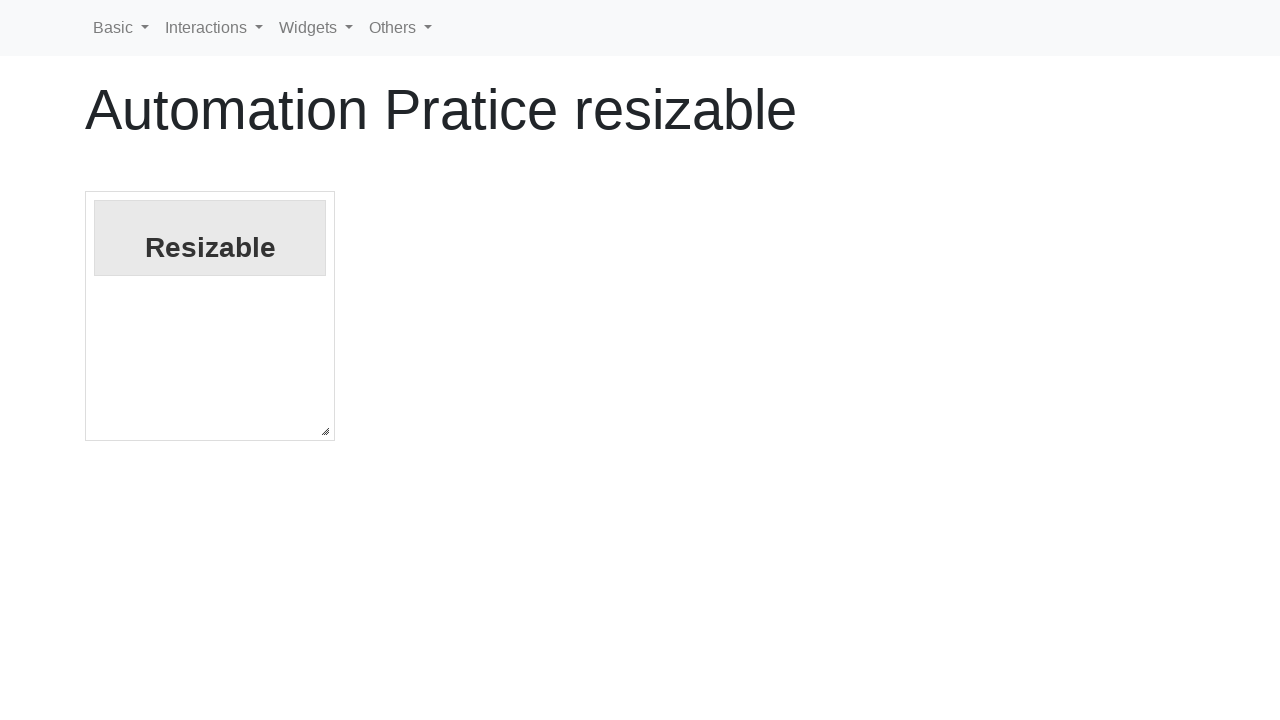

Located the right resize handle
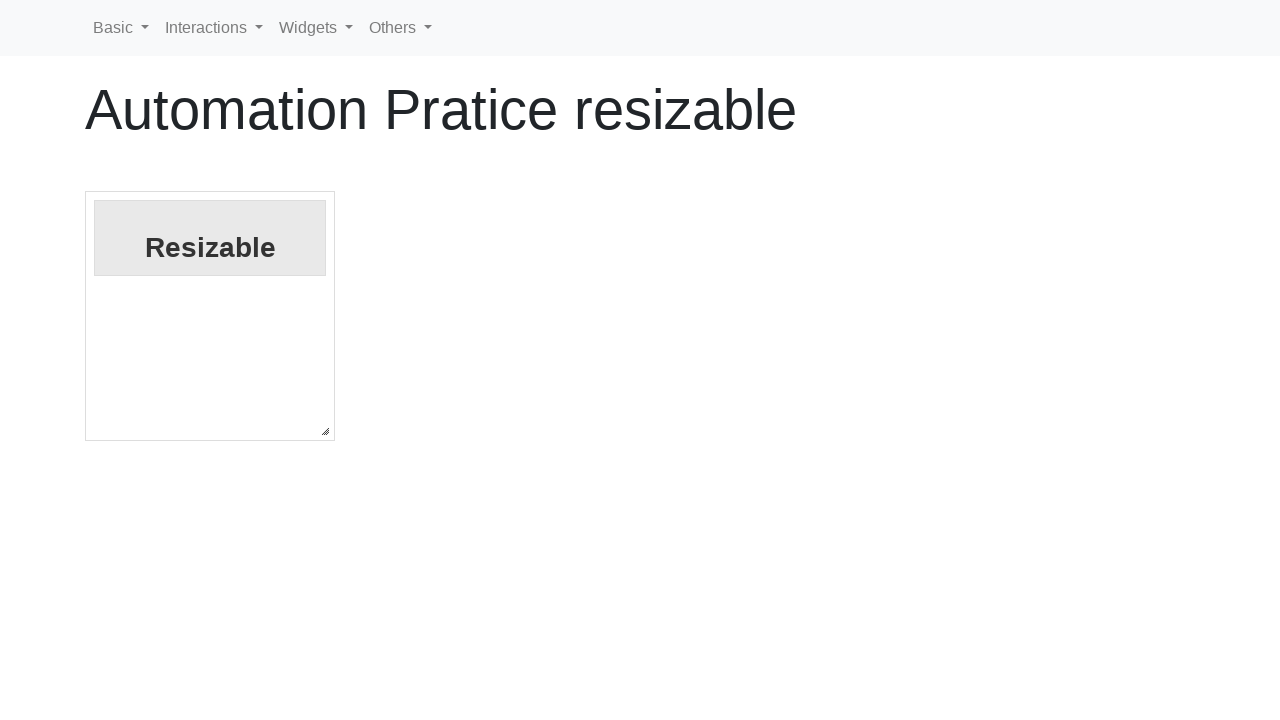

Located the bottom resize handle
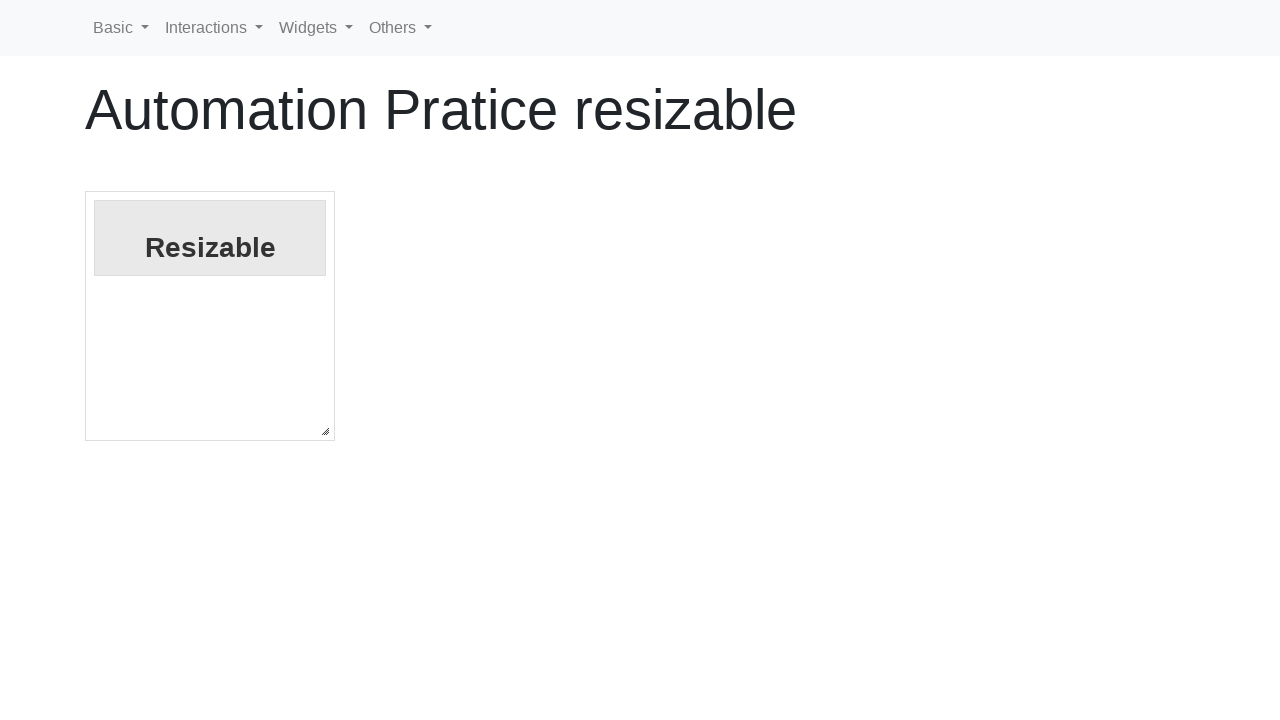

Located the diagonal resize handle
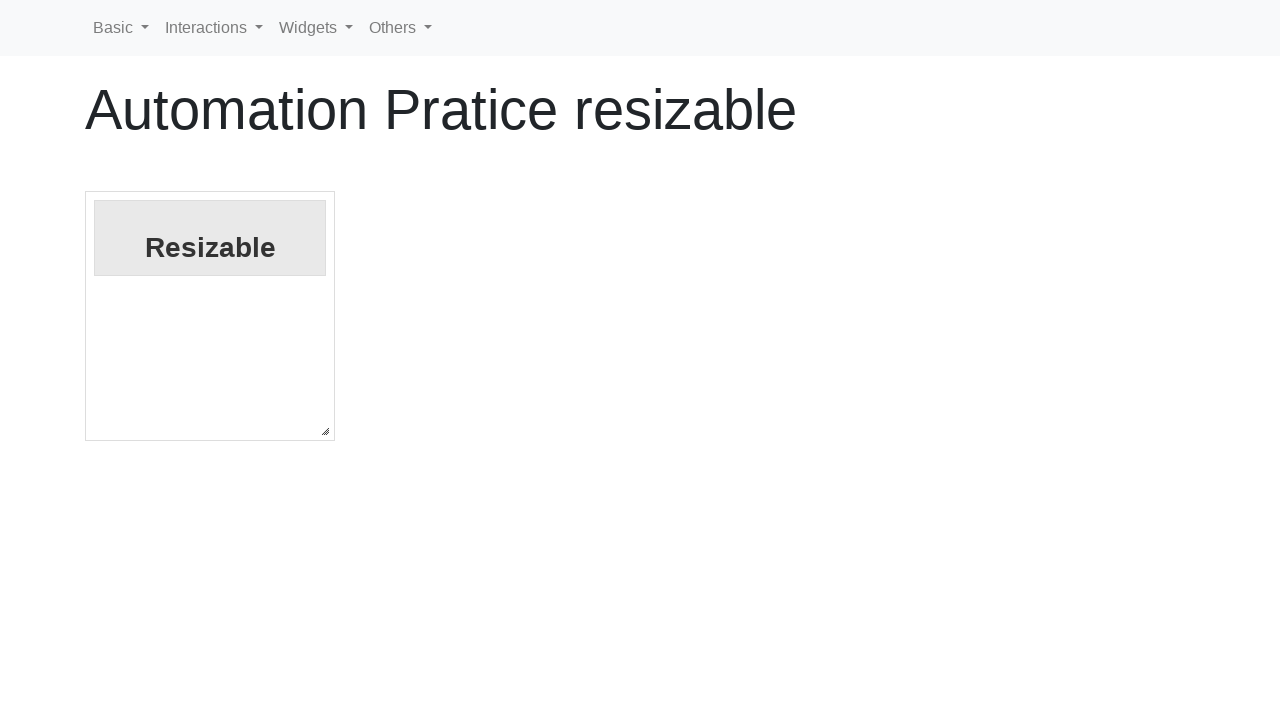

Got bounding box for right resize handle
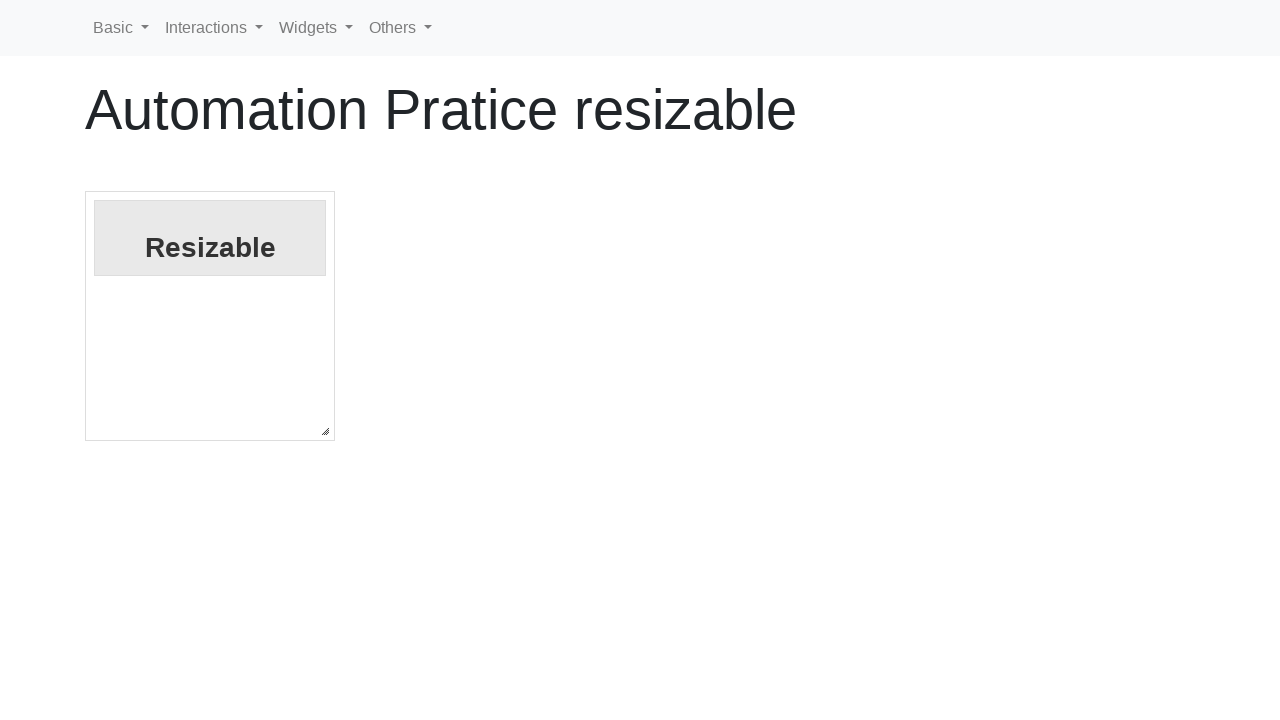

Moved mouse to right resize handle center at (336, 316)
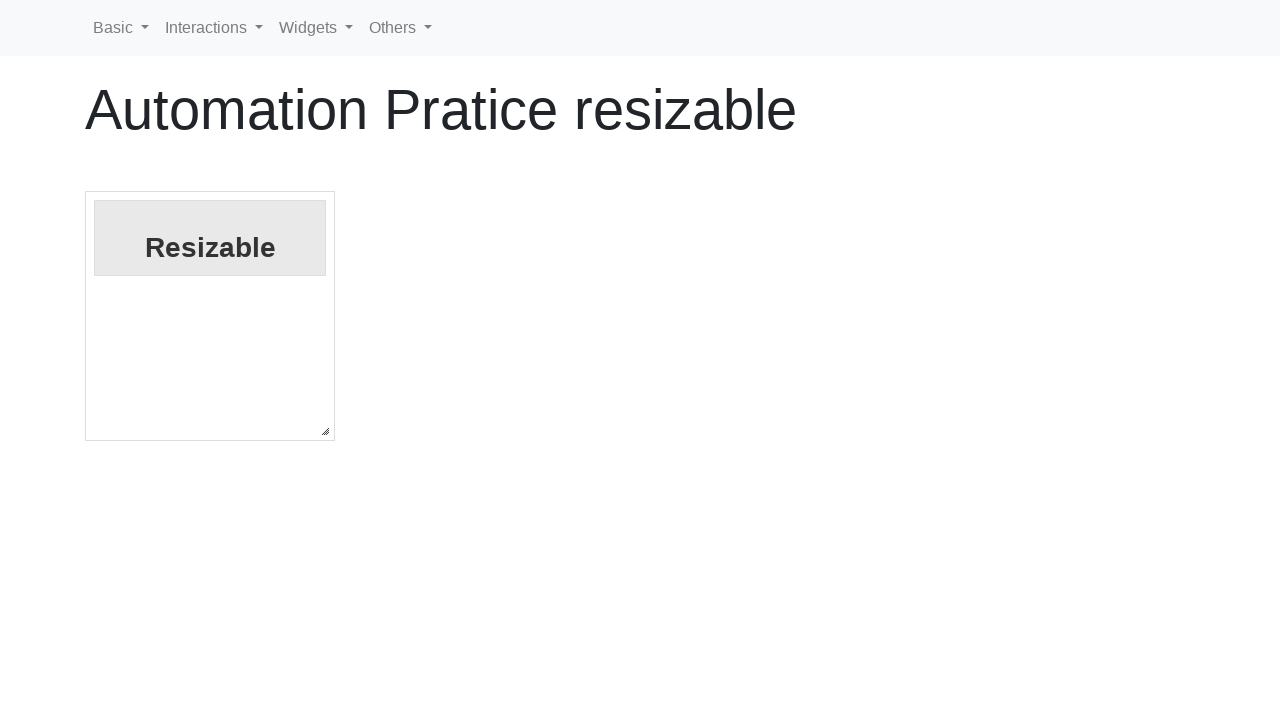

Pressed mouse button on right resize handle at (336, 316)
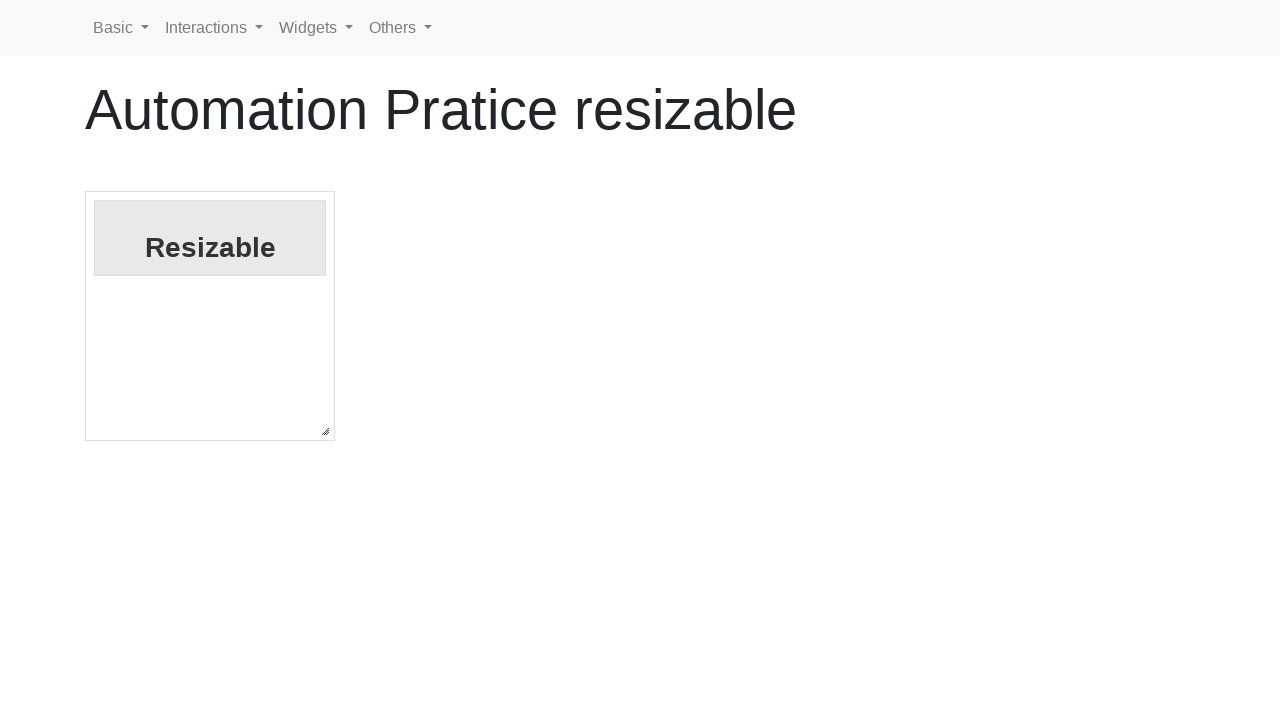

Dragged right resize handle 10px to the right at (346, 316)
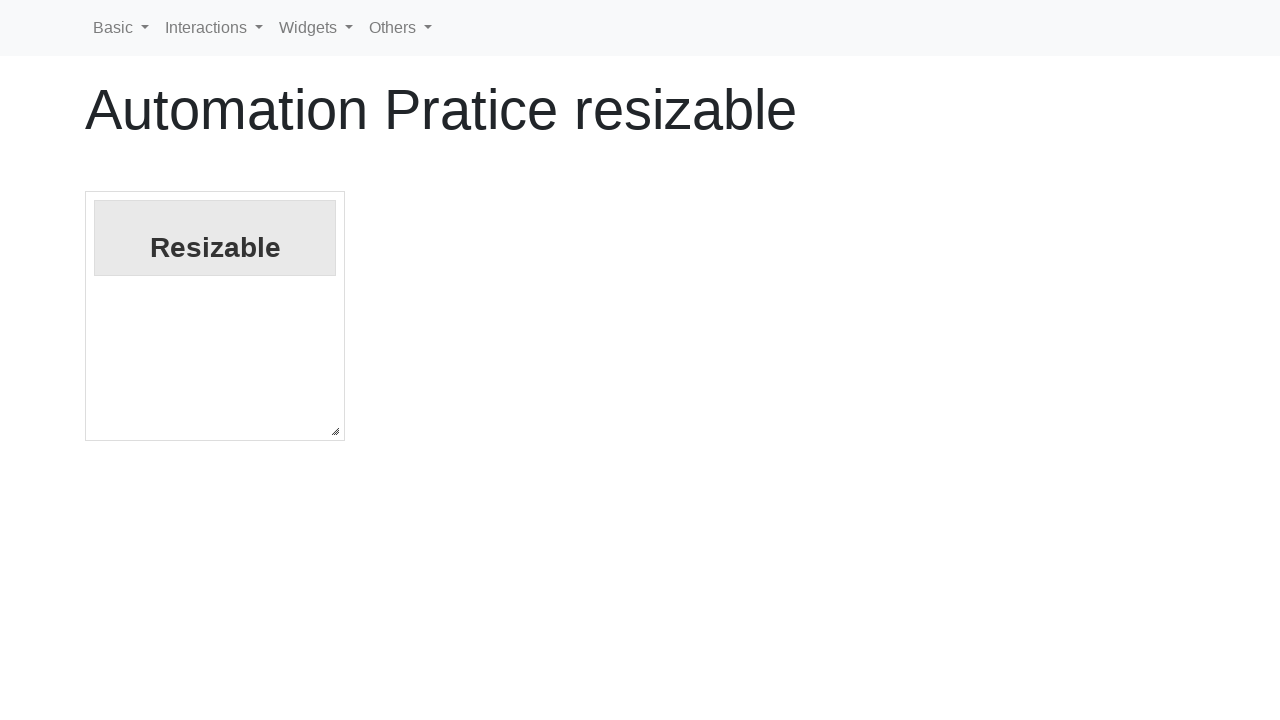

Released mouse button to complete right resize at (346, 316)
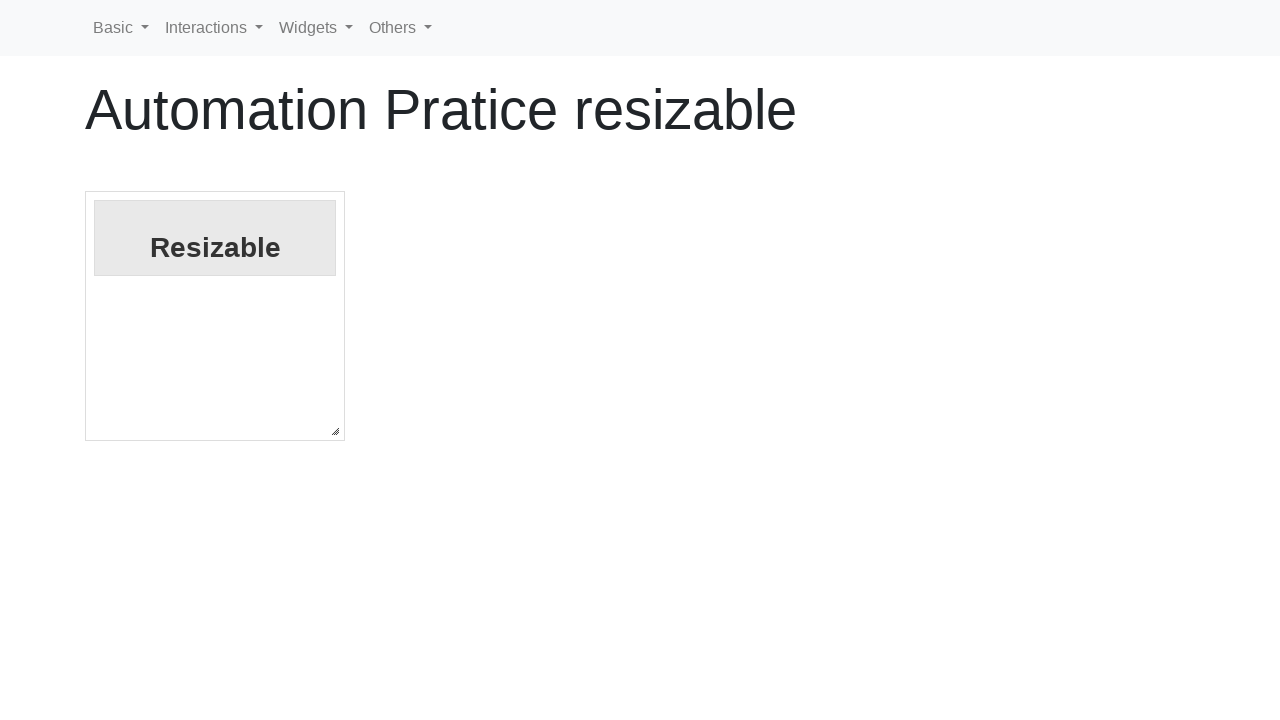

Got bounding box for bottom resize handle
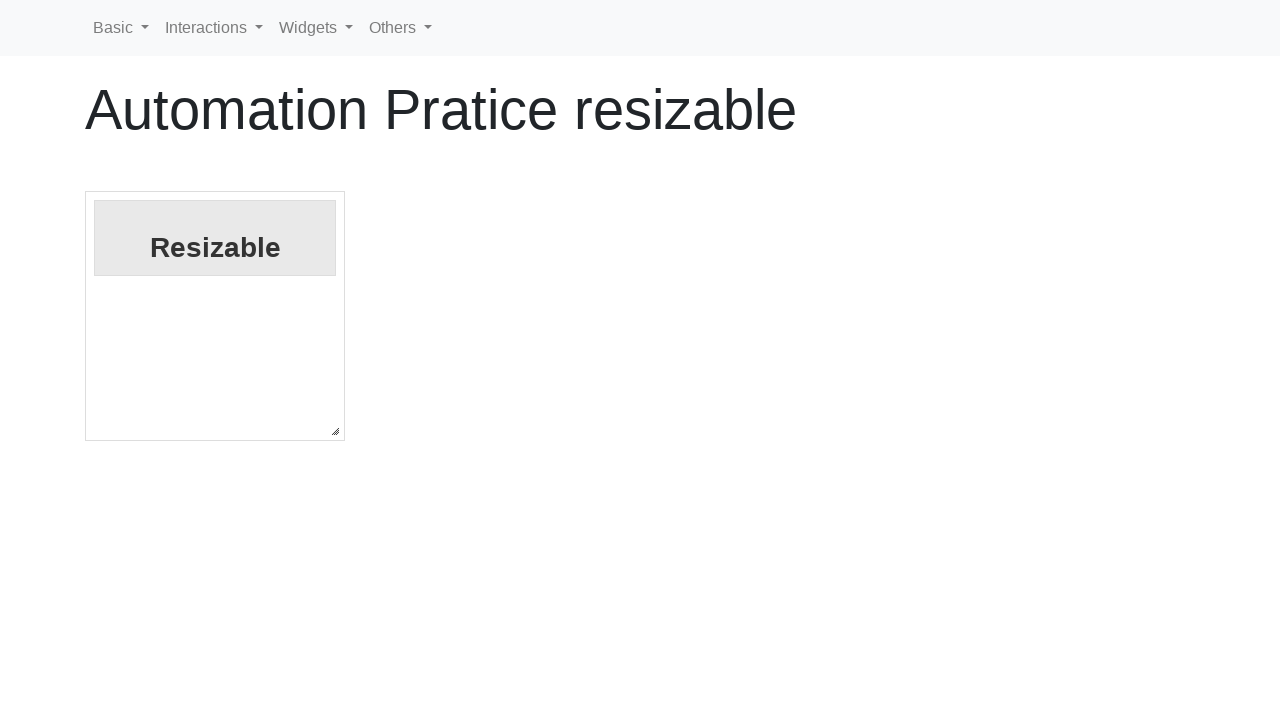

Moved mouse to bottom resize handle center at (215, 442)
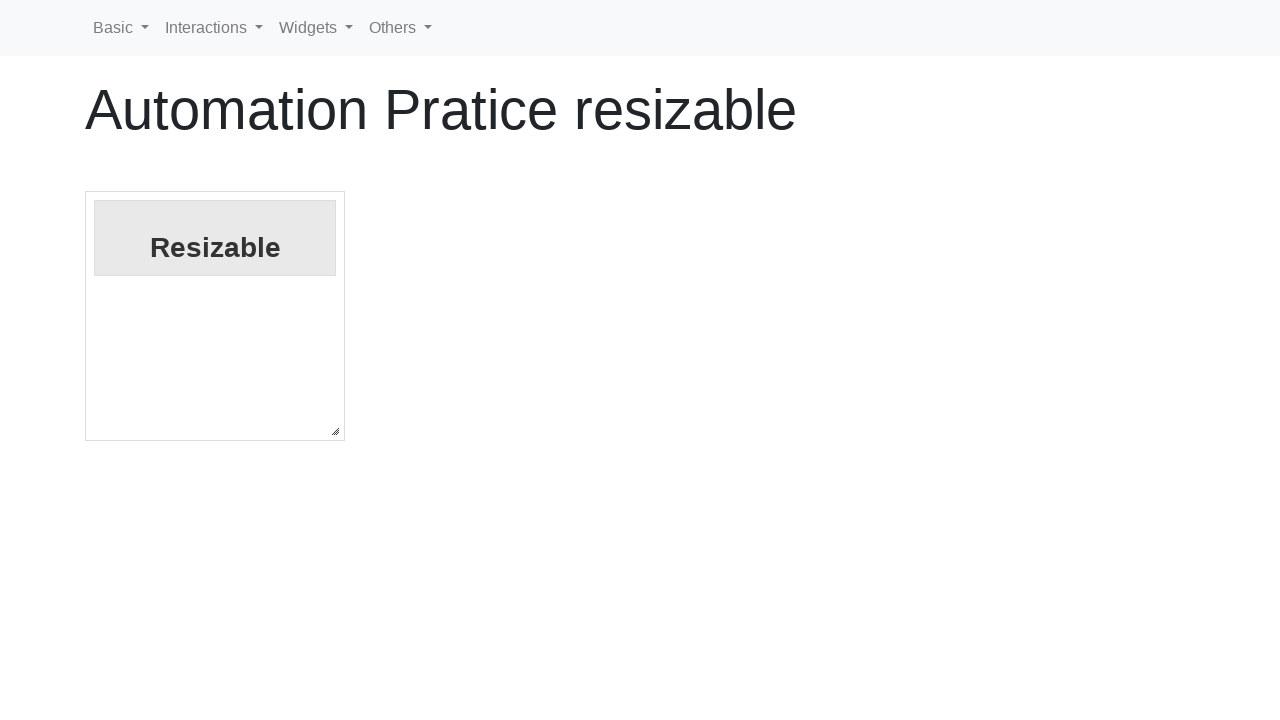

Pressed mouse button on bottom resize handle at (215, 442)
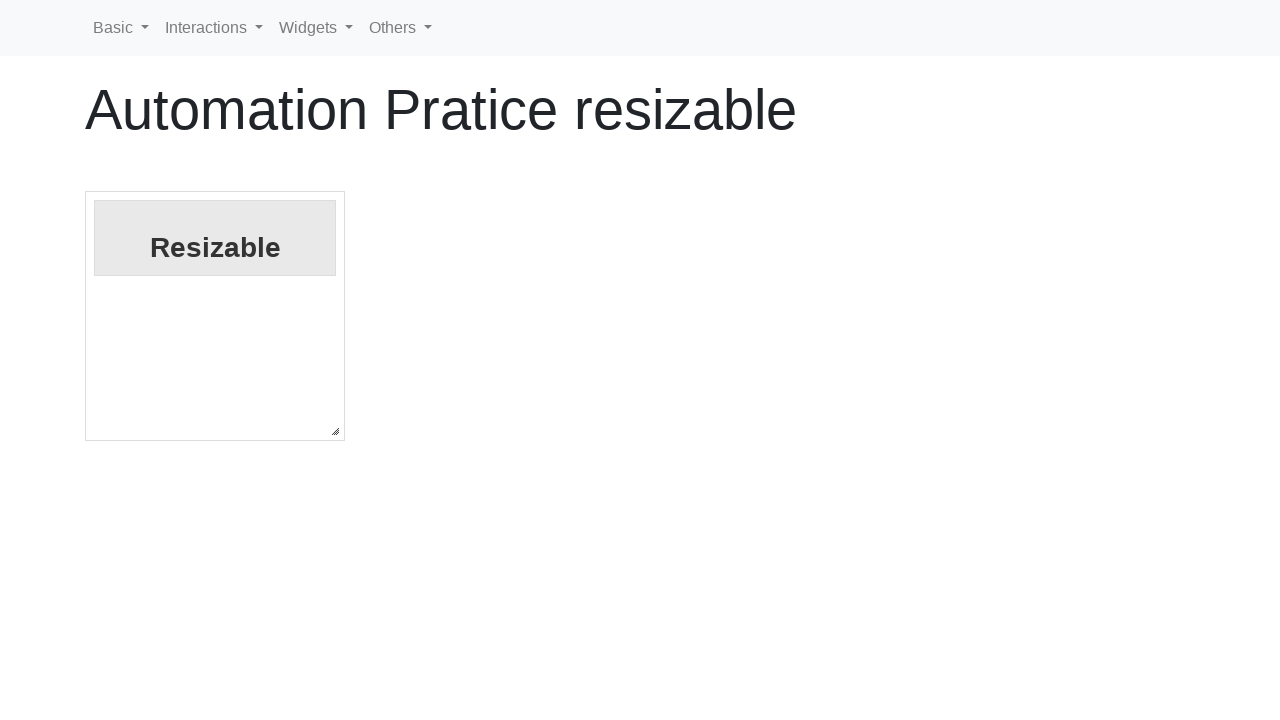

Dragged bottom resize handle 10px downward at (215, 452)
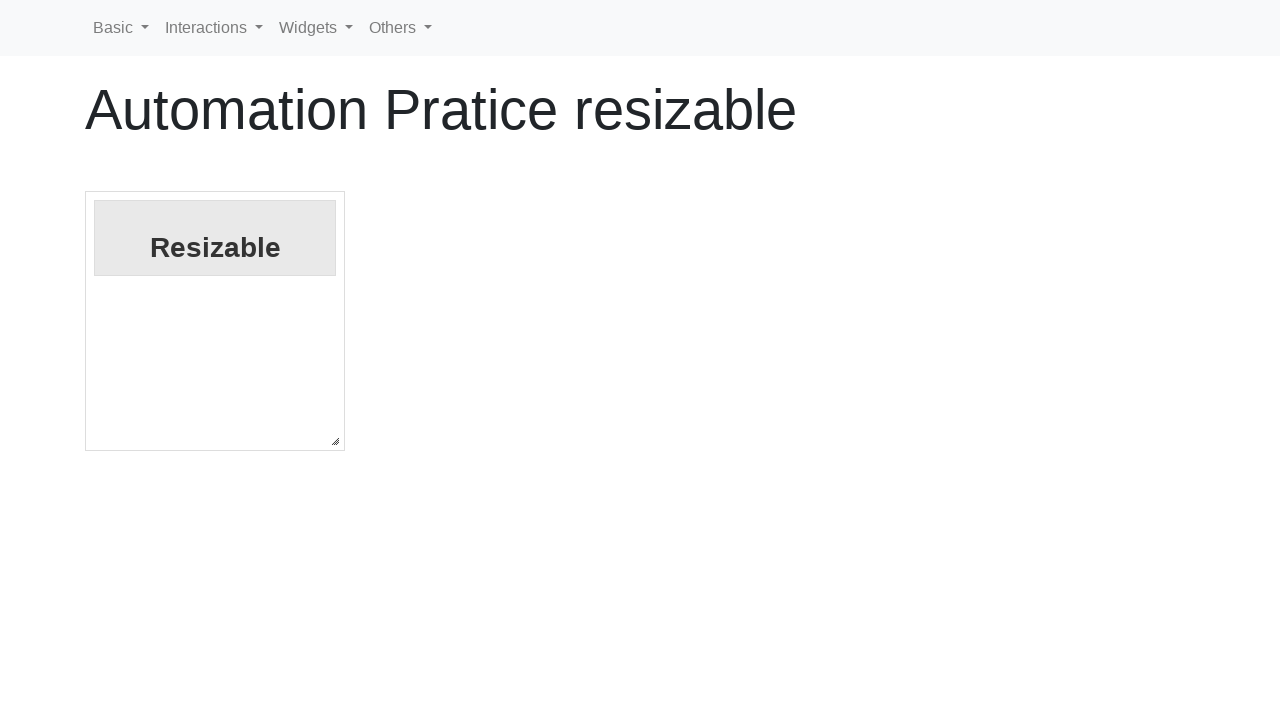

Released mouse button to complete bottom resize at (215, 452)
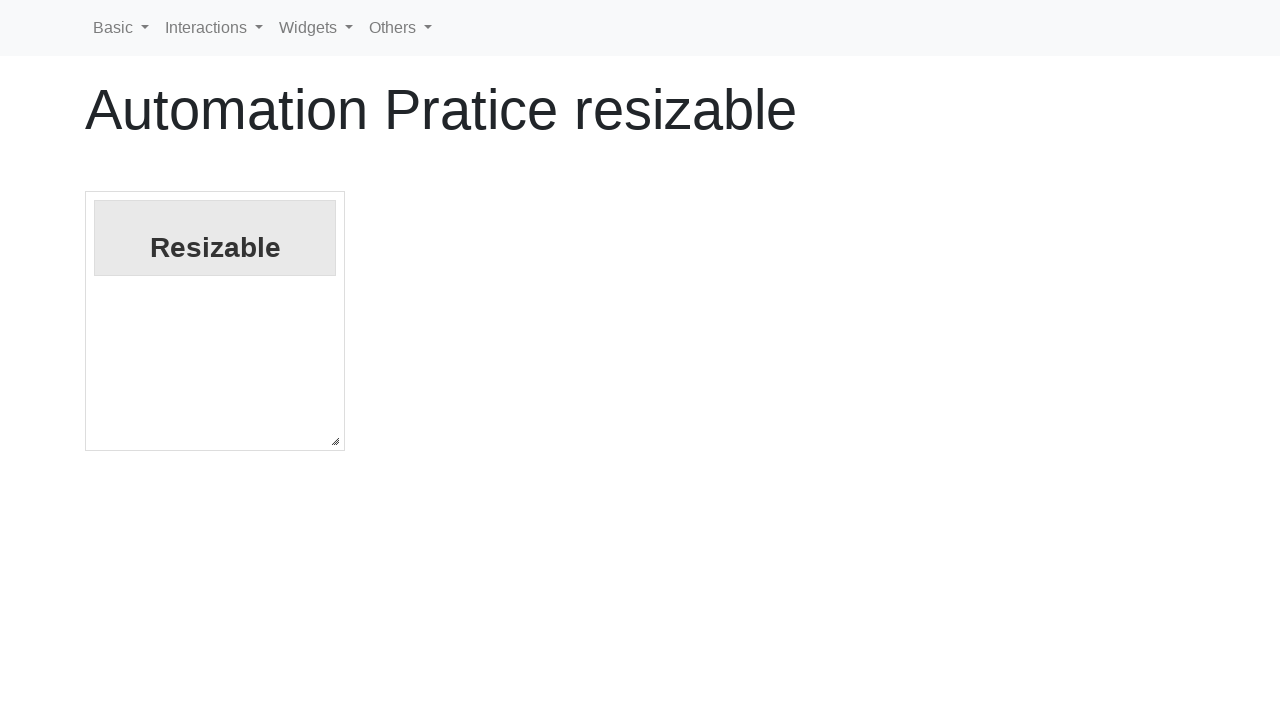

Got bounding box for diagonal resize handle
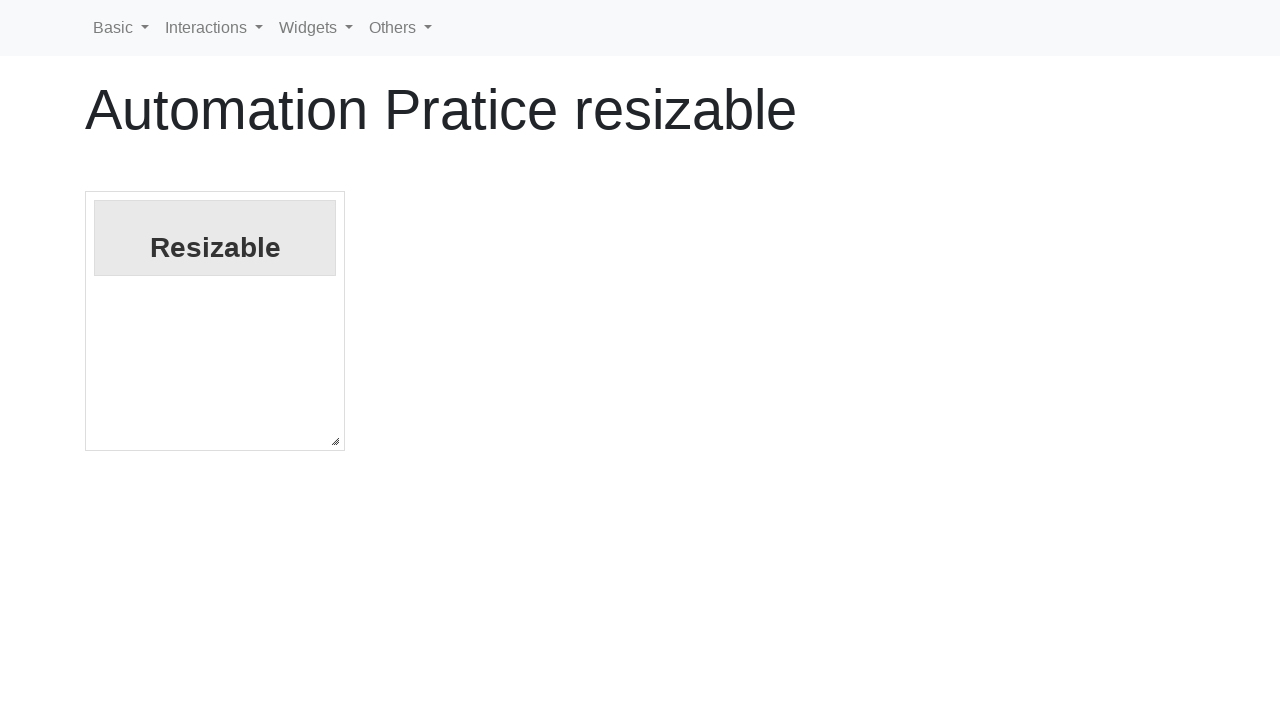

Moved mouse to diagonal resize handle center at (335, 441)
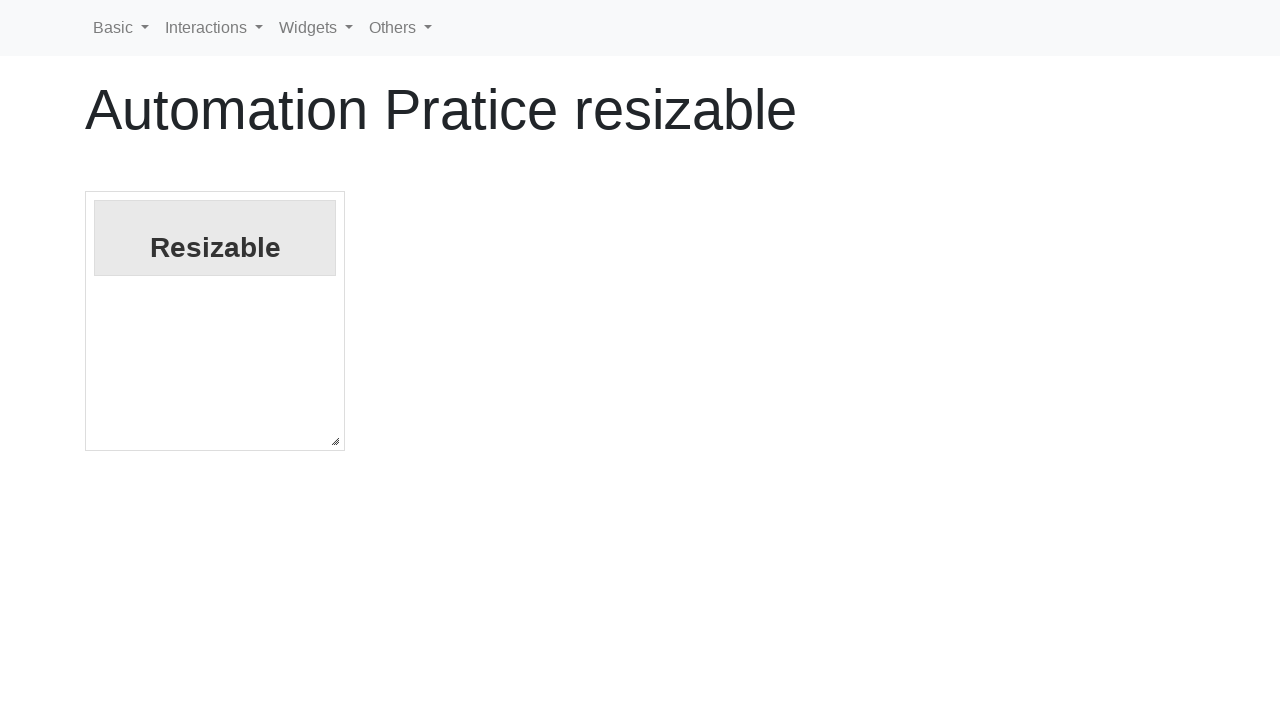

Pressed mouse button on diagonal resize handle at (335, 441)
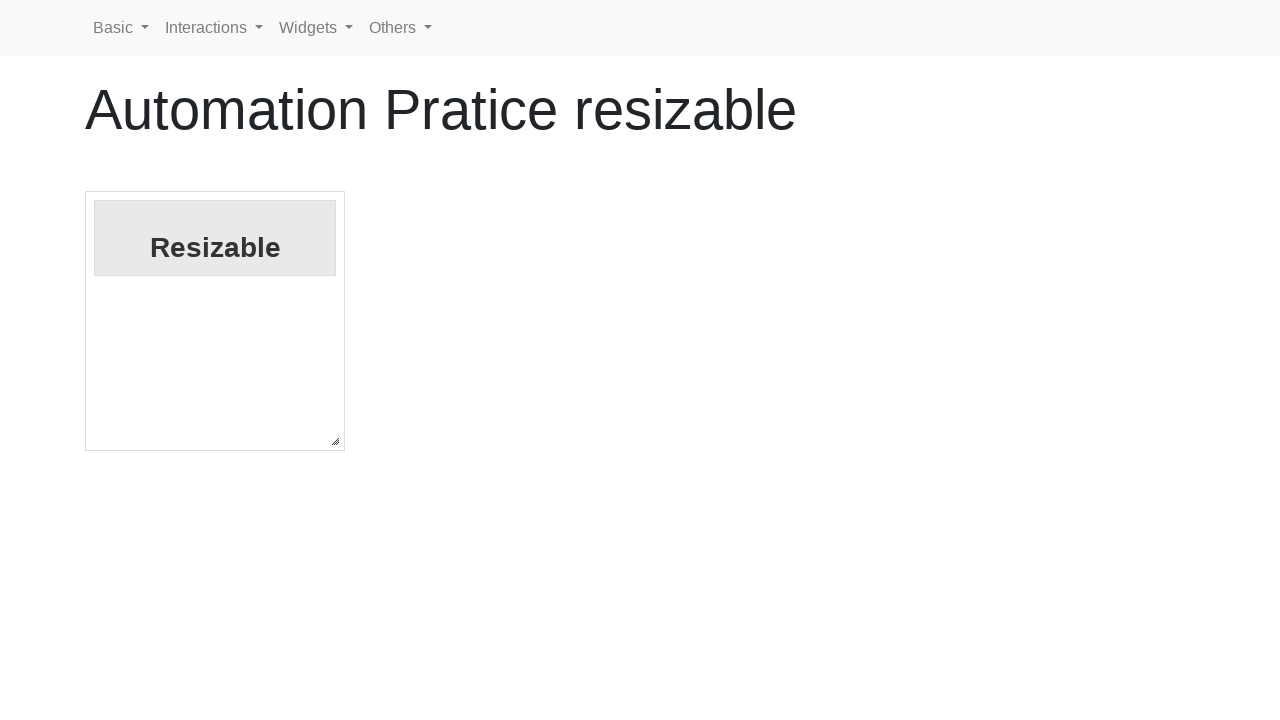

Dragged diagonal resize handle 10px right and 10px down at (345, 451)
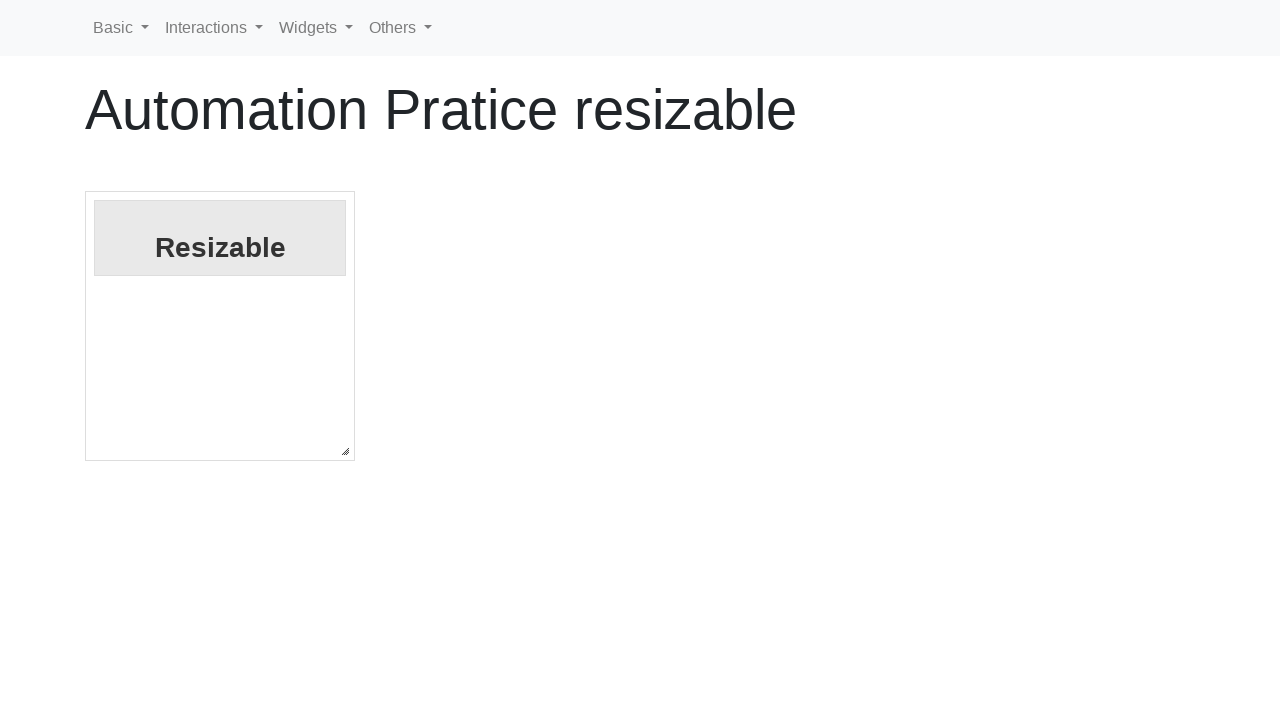

Released mouse button to complete diagonal resize at (345, 451)
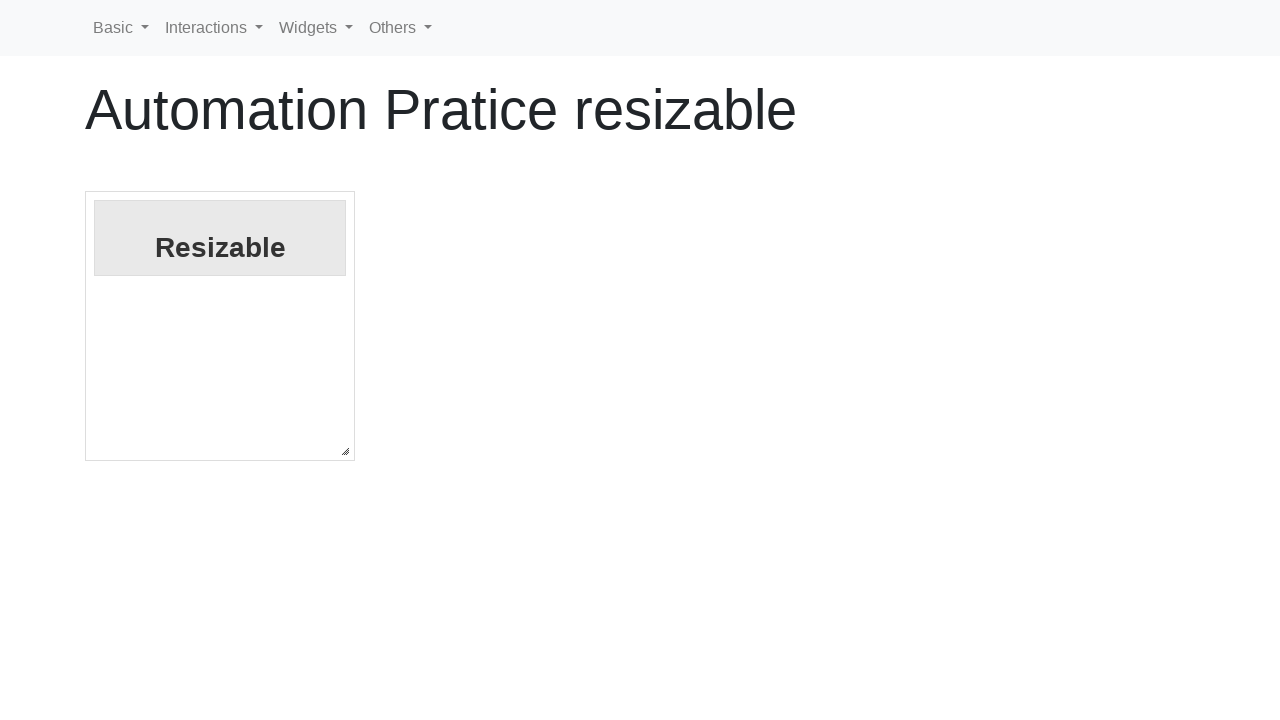

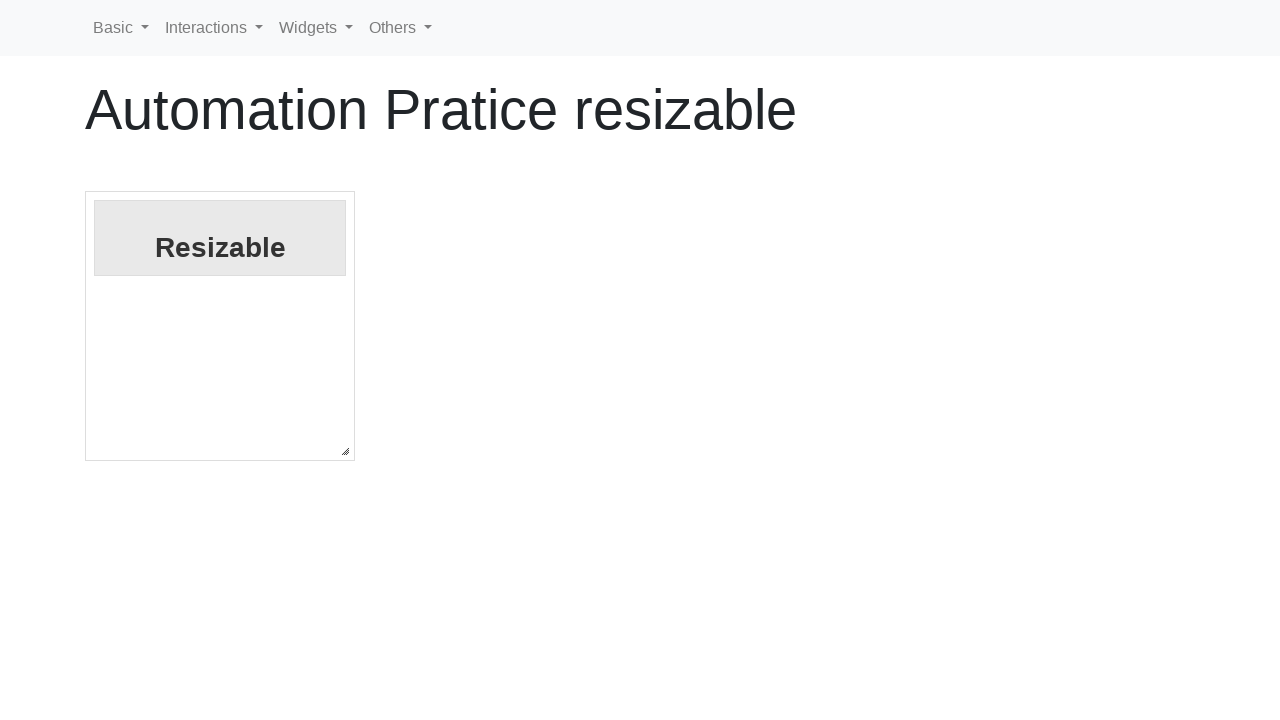